Tests JavaScript confirmation alert handling by clicking a button to trigger the alert, accepting it, and verifying the result message displayed on the page.

Starting URL: http://the-internet.herokuapp.com/javascript_alerts

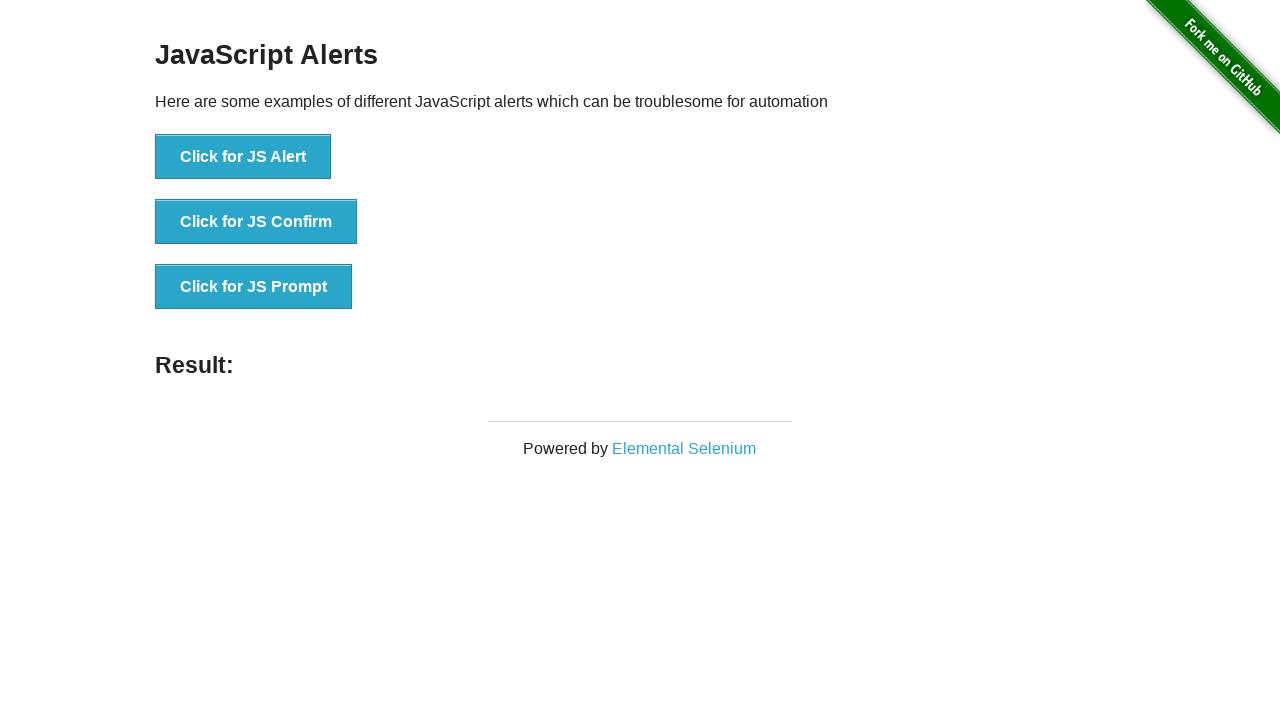

Set up dialog handler to accept confirmation alerts
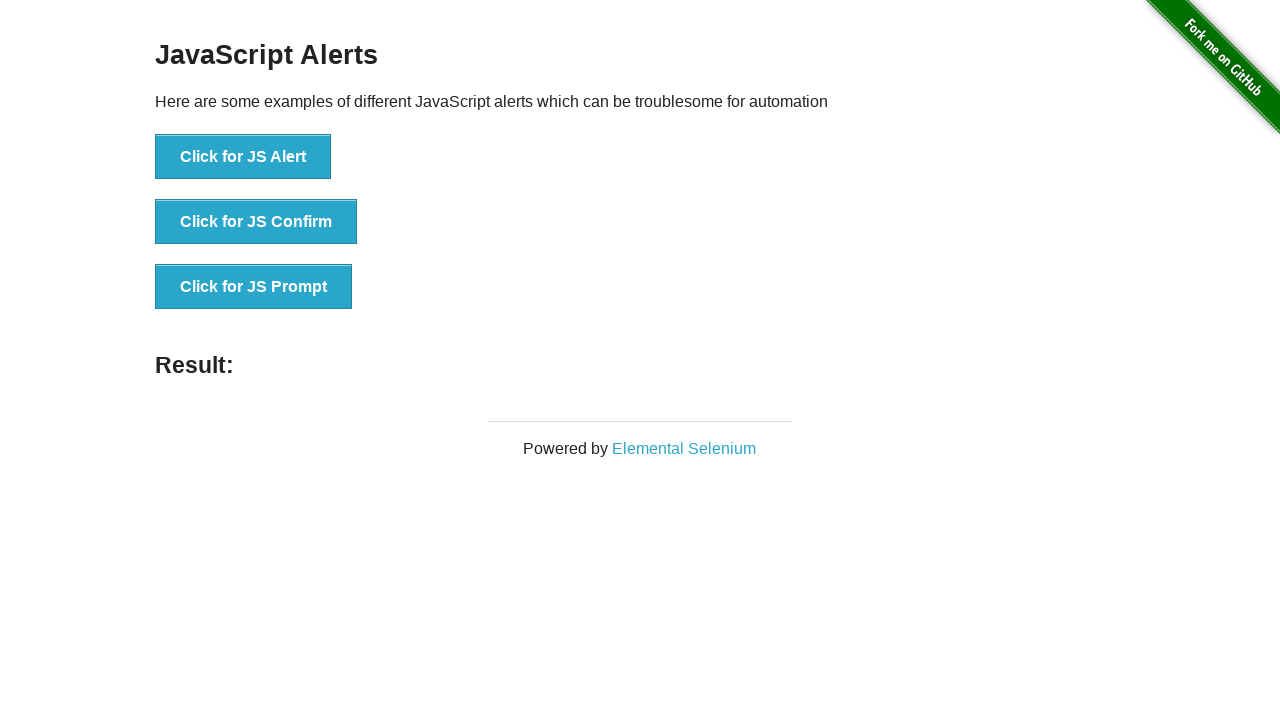

Clicked the second button to trigger JavaScript confirmation alert at (256, 222) on button >> nth=1
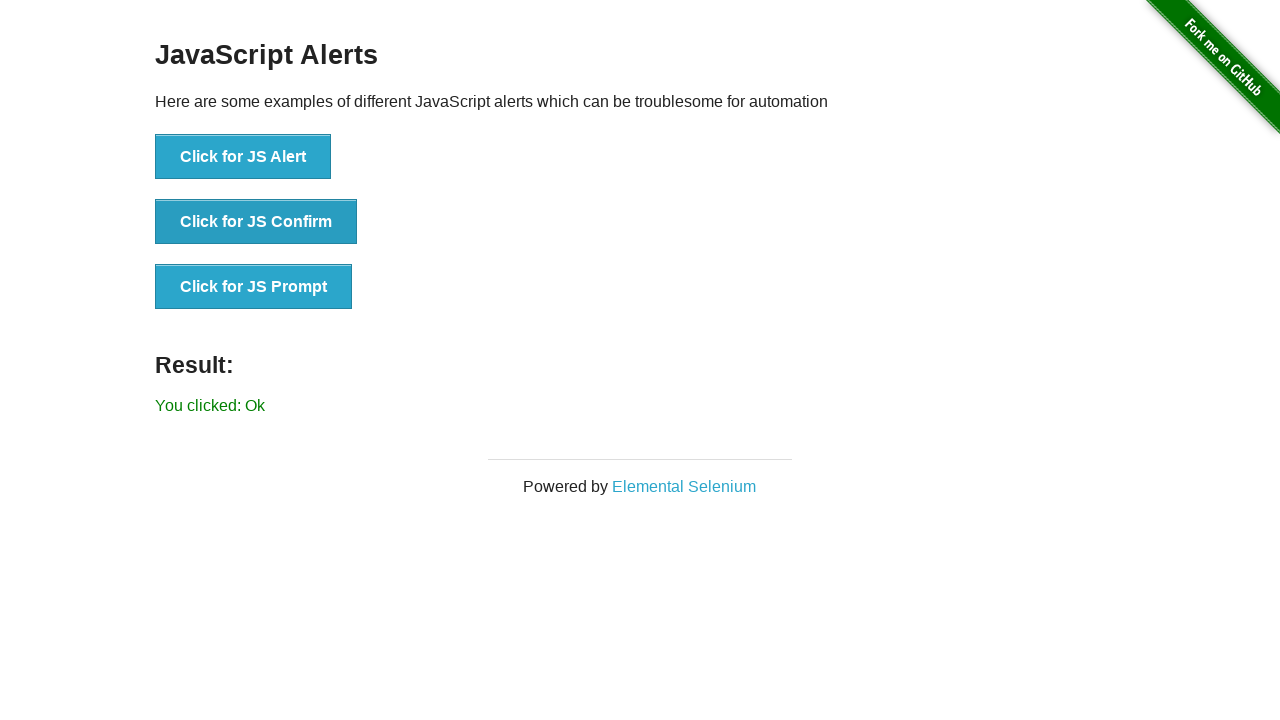

Waited for result message to appear
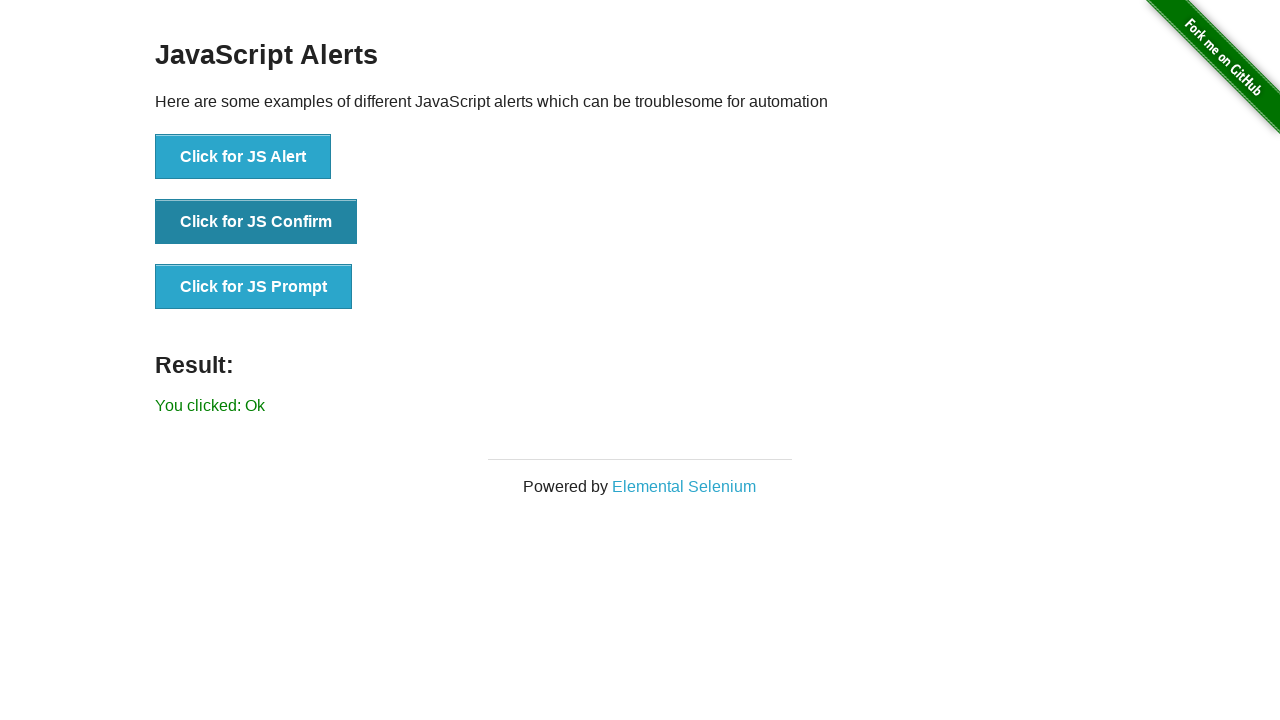

Retrieved result text from page
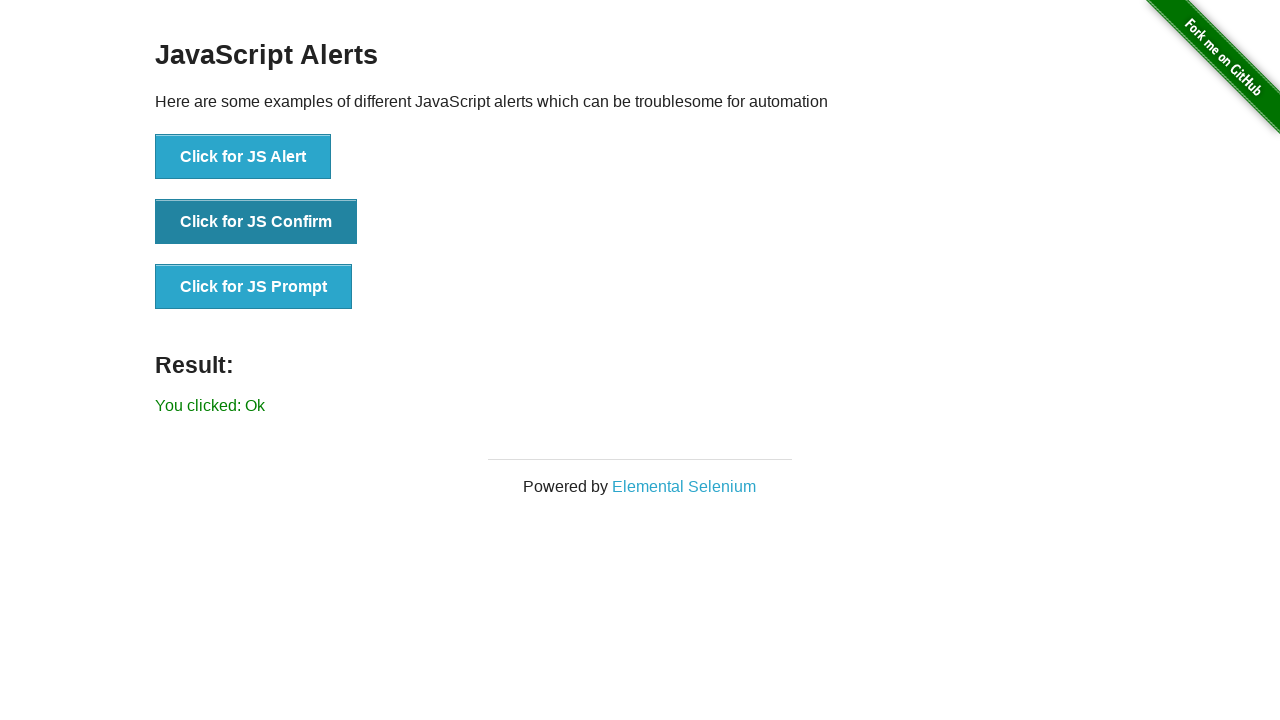

Verified result text matches expected 'You clicked: Ok'
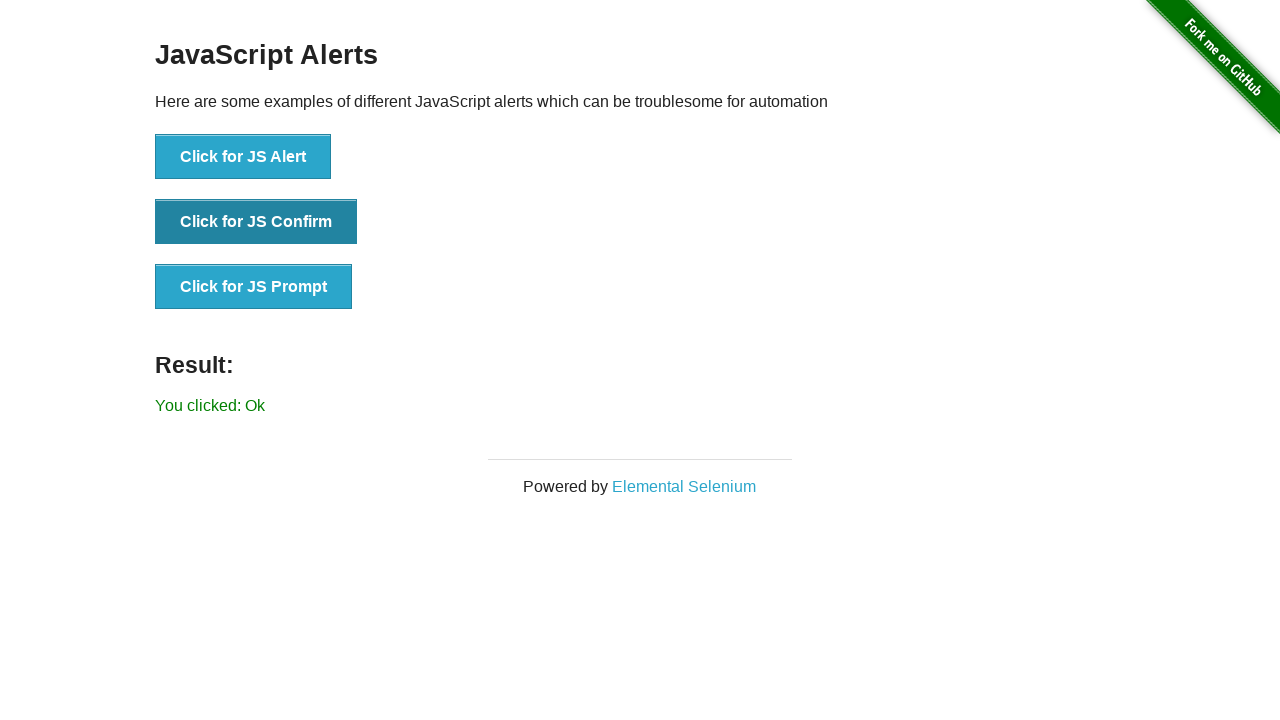

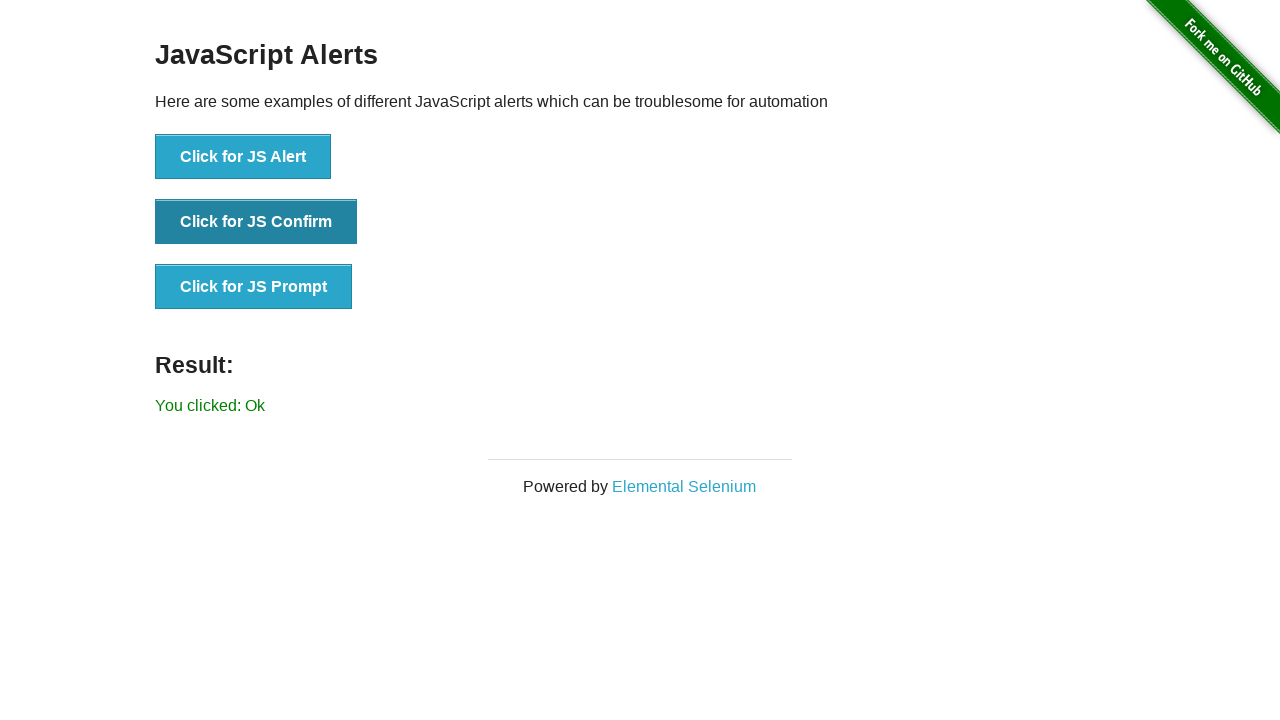